Tests handling of a delayed alert popup by clicking a button and accepting the alert after it appears

Starting URL: https://demoqa.com/alerts

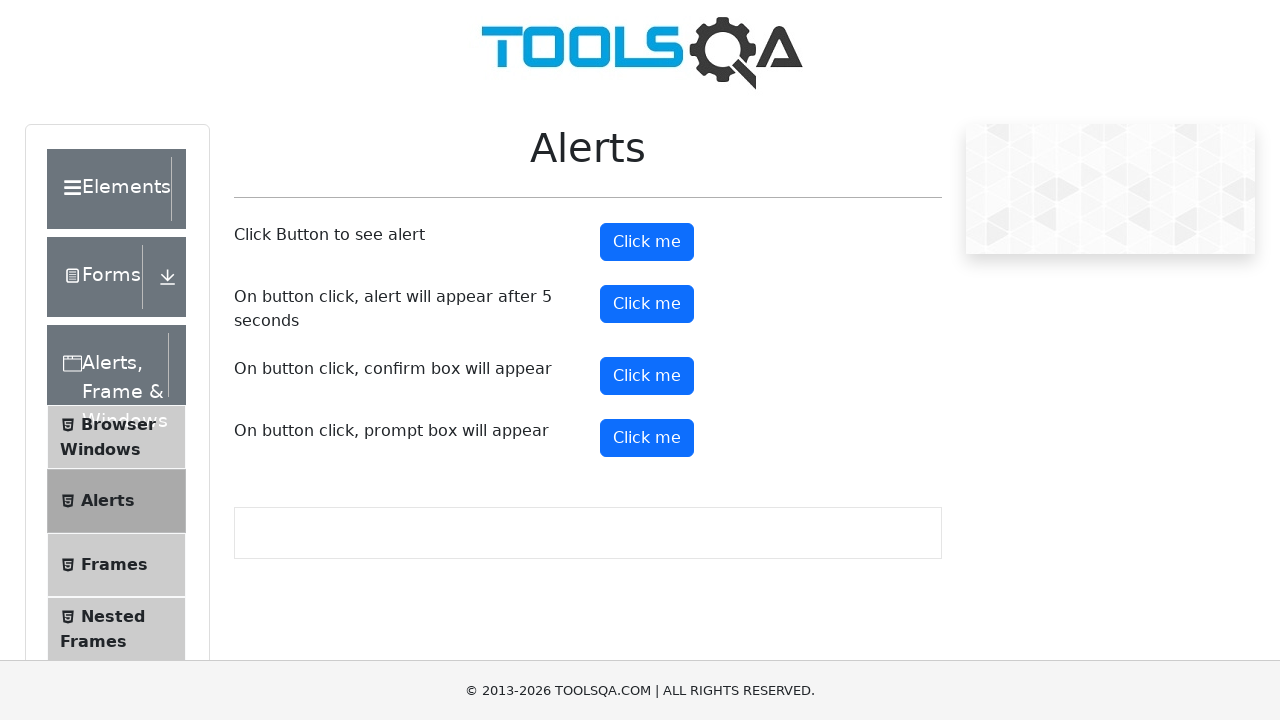

Set up dialog handler to automatically accept alerts
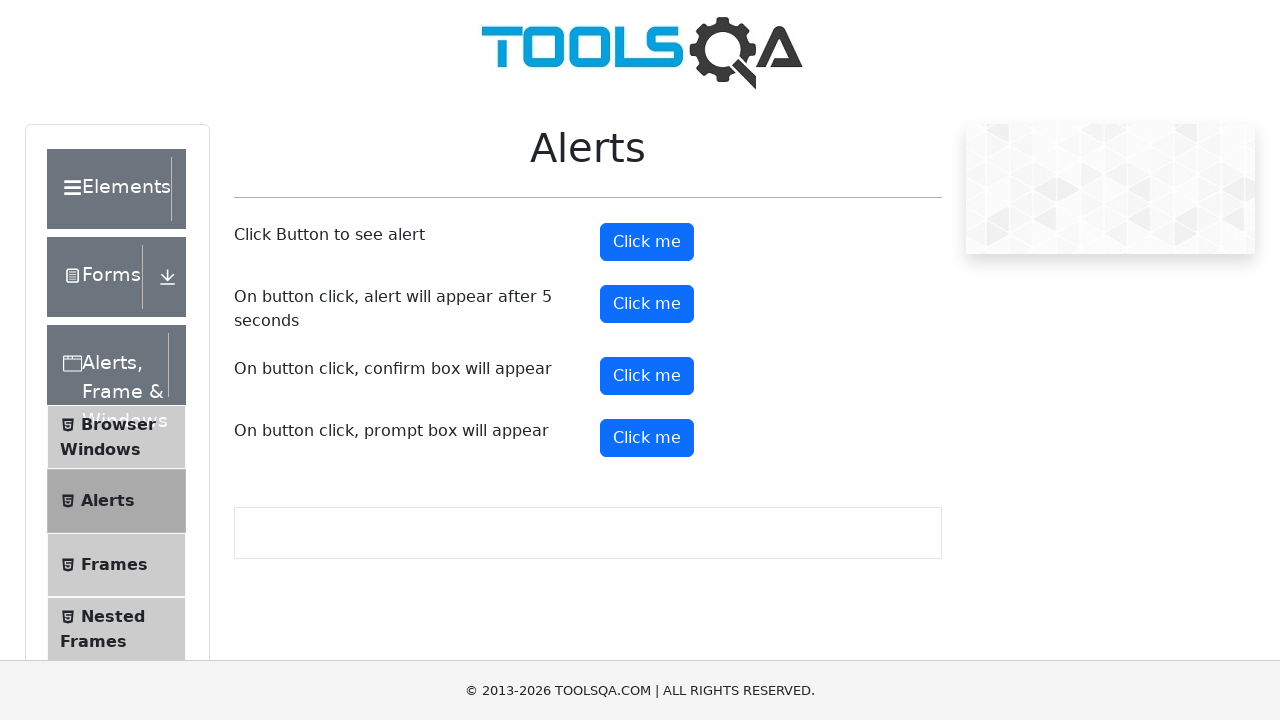

Clicked the timer alert button to trigger delayed popup at (647, 304) on #timerAlertButton
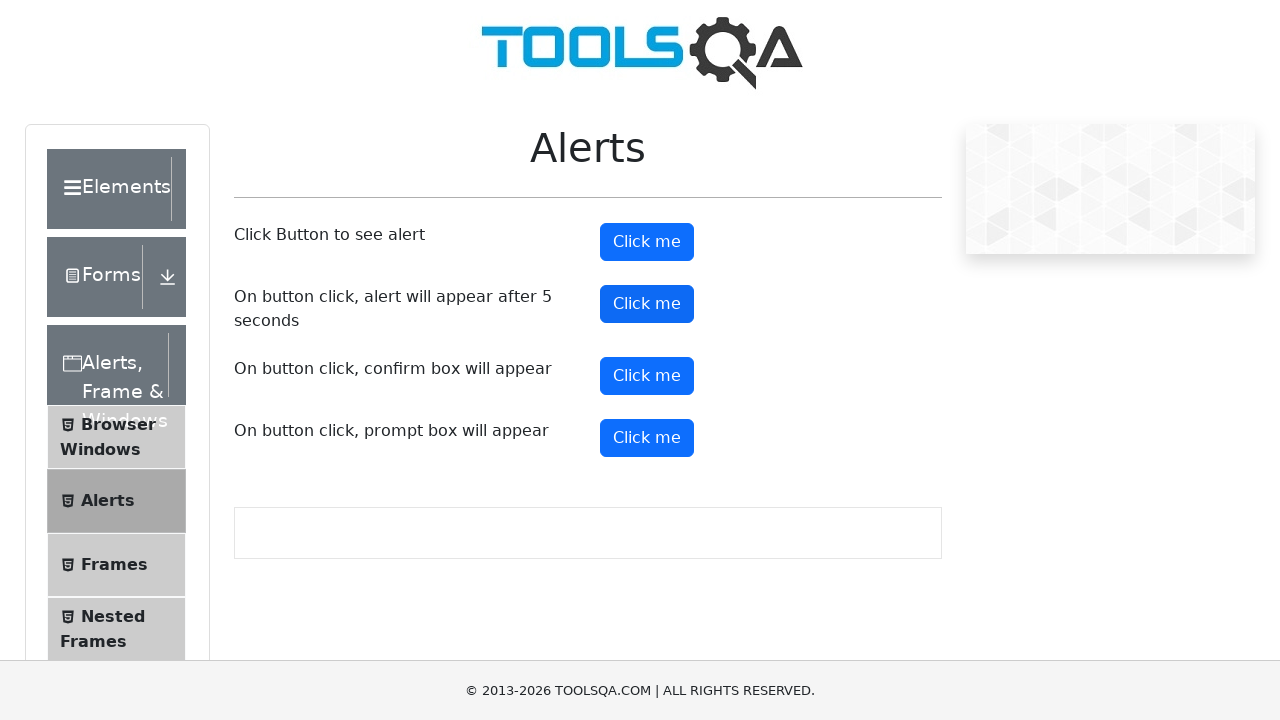

Waited 5 seconds for delayed alert to appear and be accepted
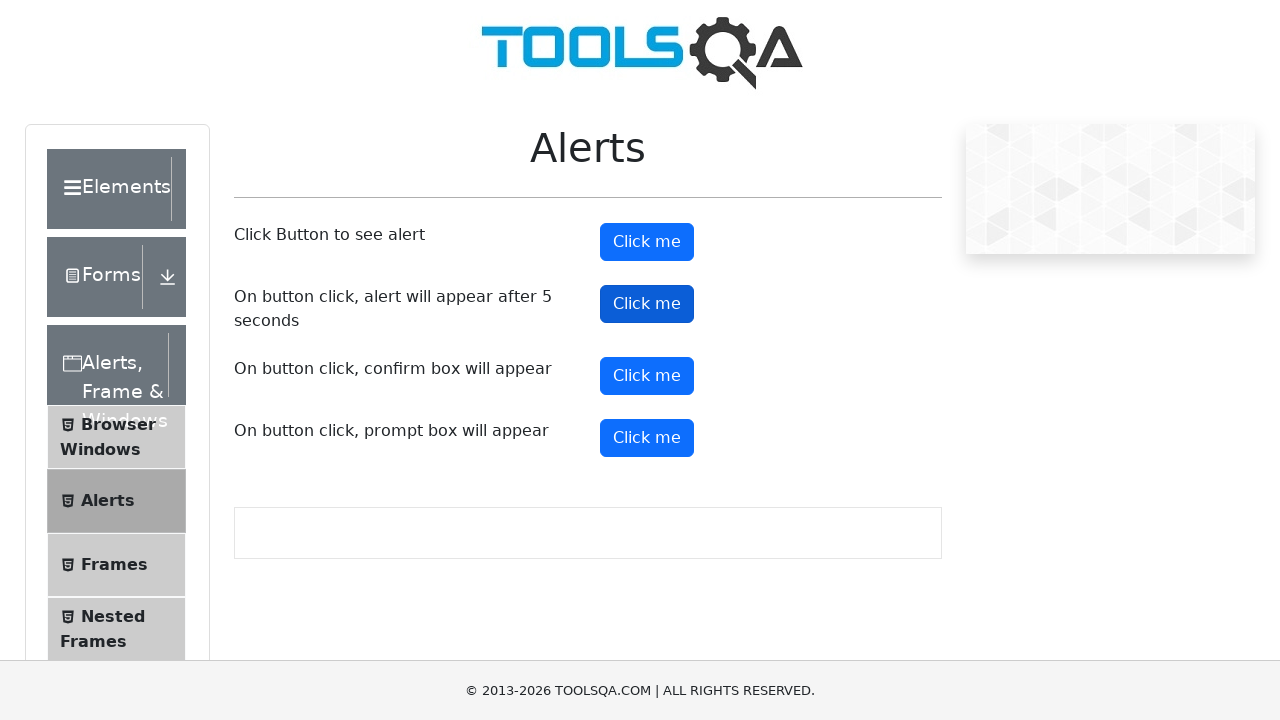

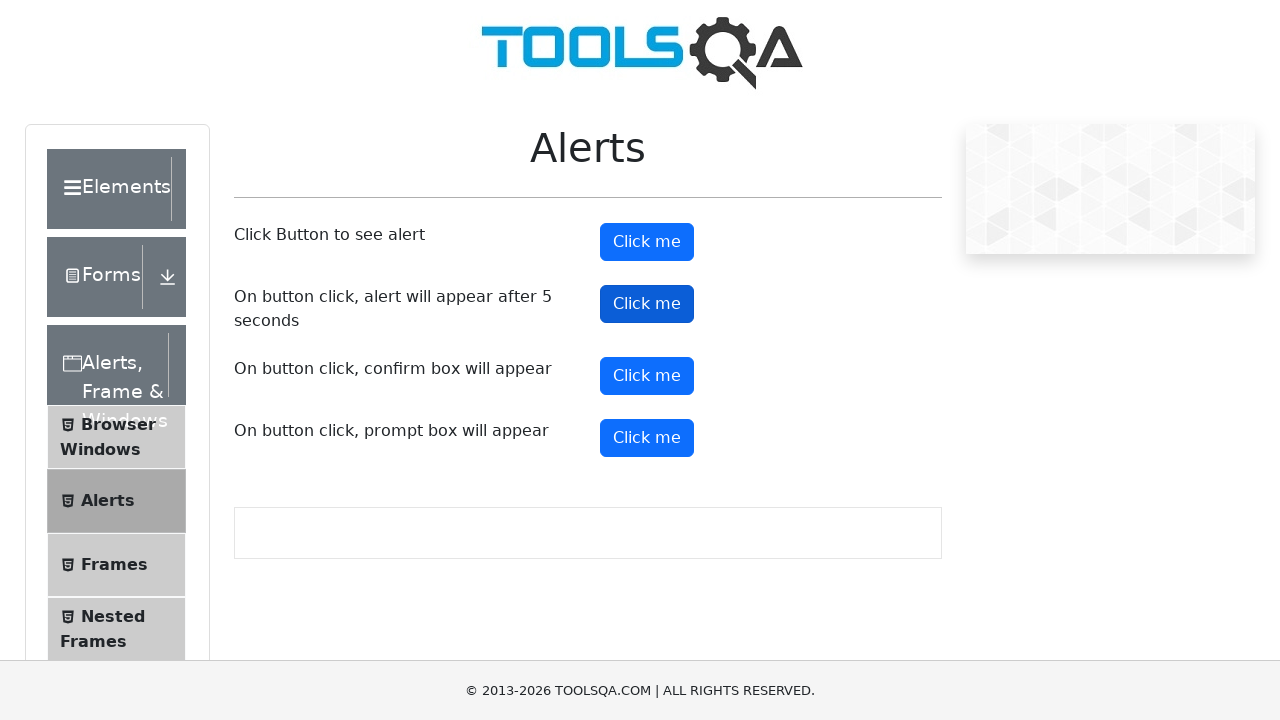